Tests JavaScript execution to set dropdown value on a demo request form when standard click methods don't work

Starting URL: https://saucelabs.com/request-demo

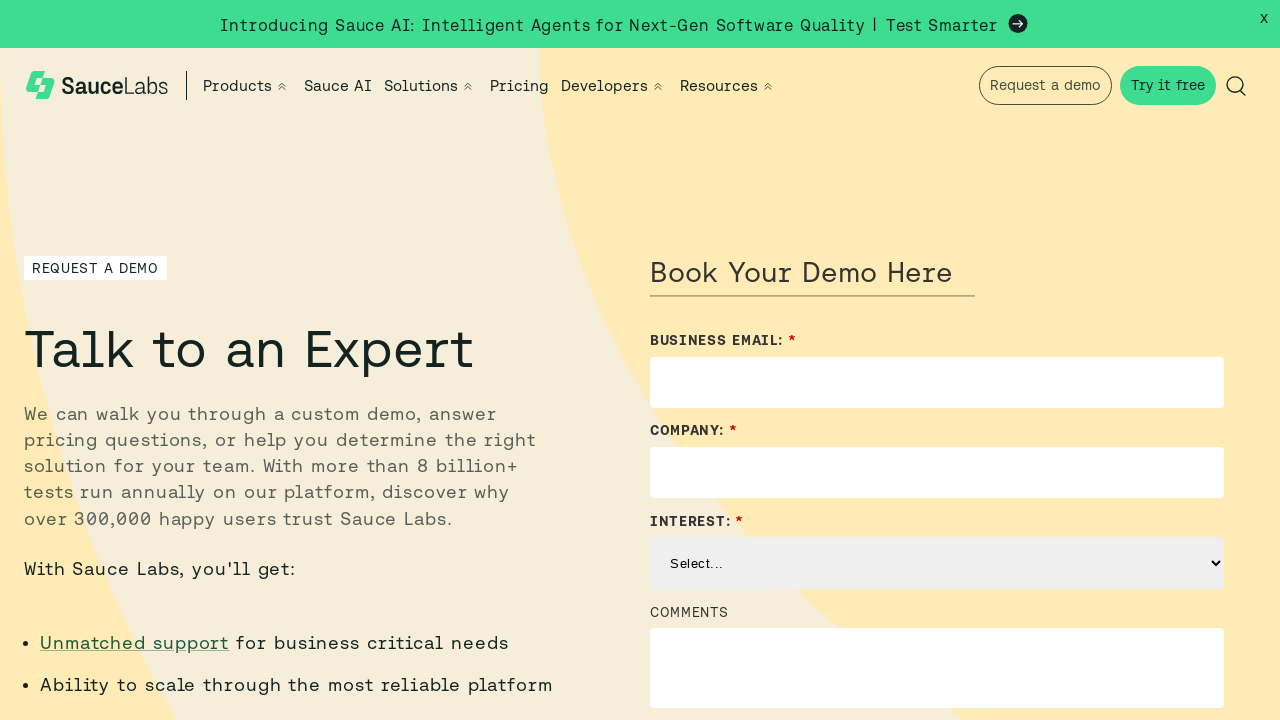

Located the interest dropdown element by ID
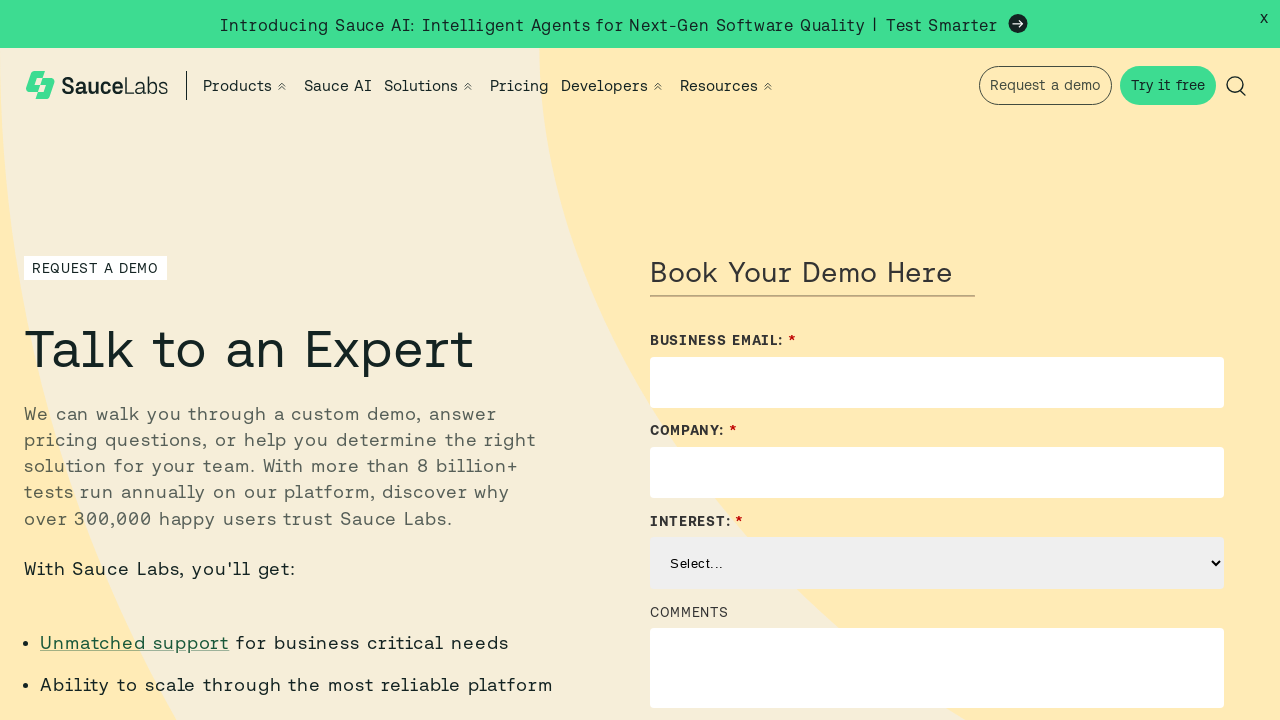

Executed JavaScript to set dropdown value to 'Visual Testing'
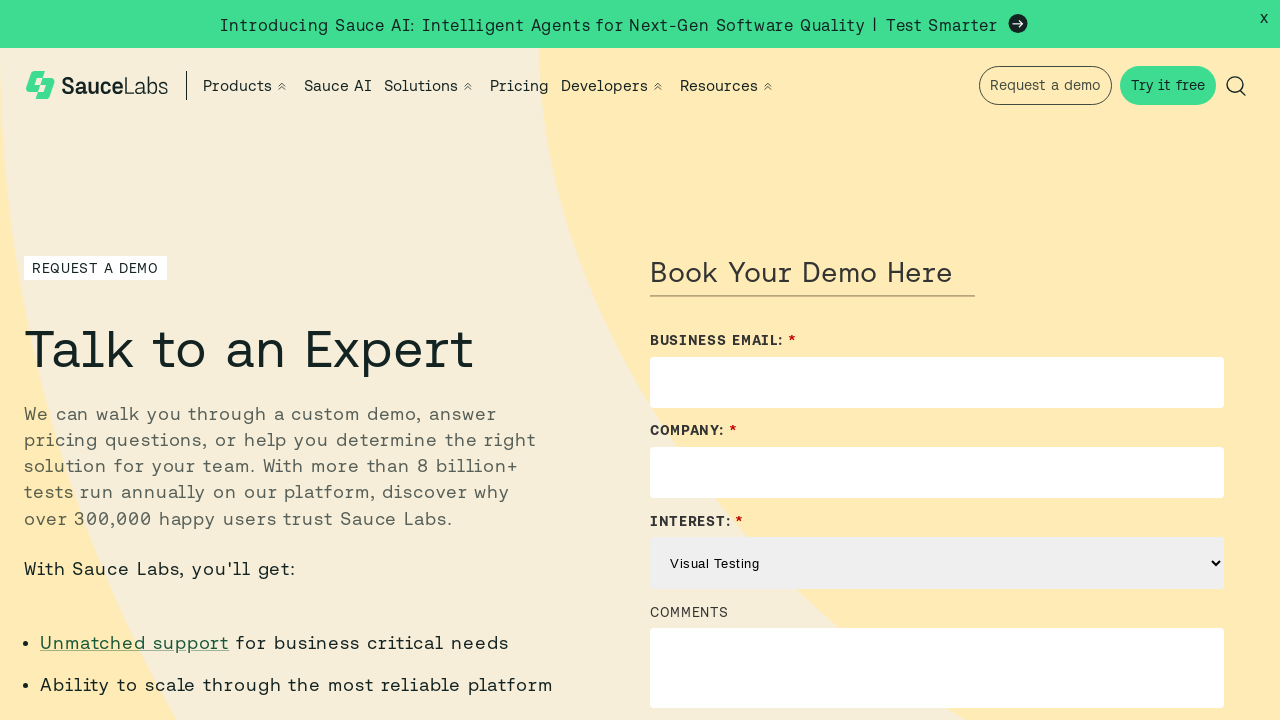

Retrieved dropdown value attribute: None
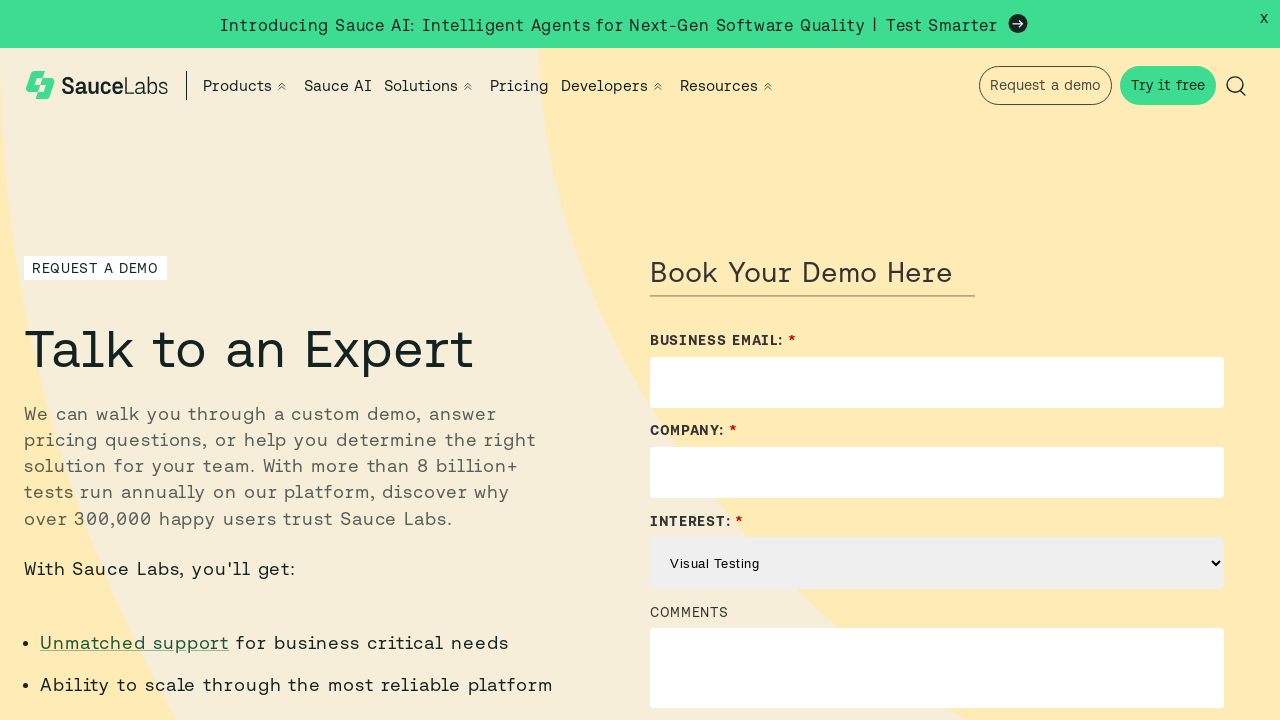

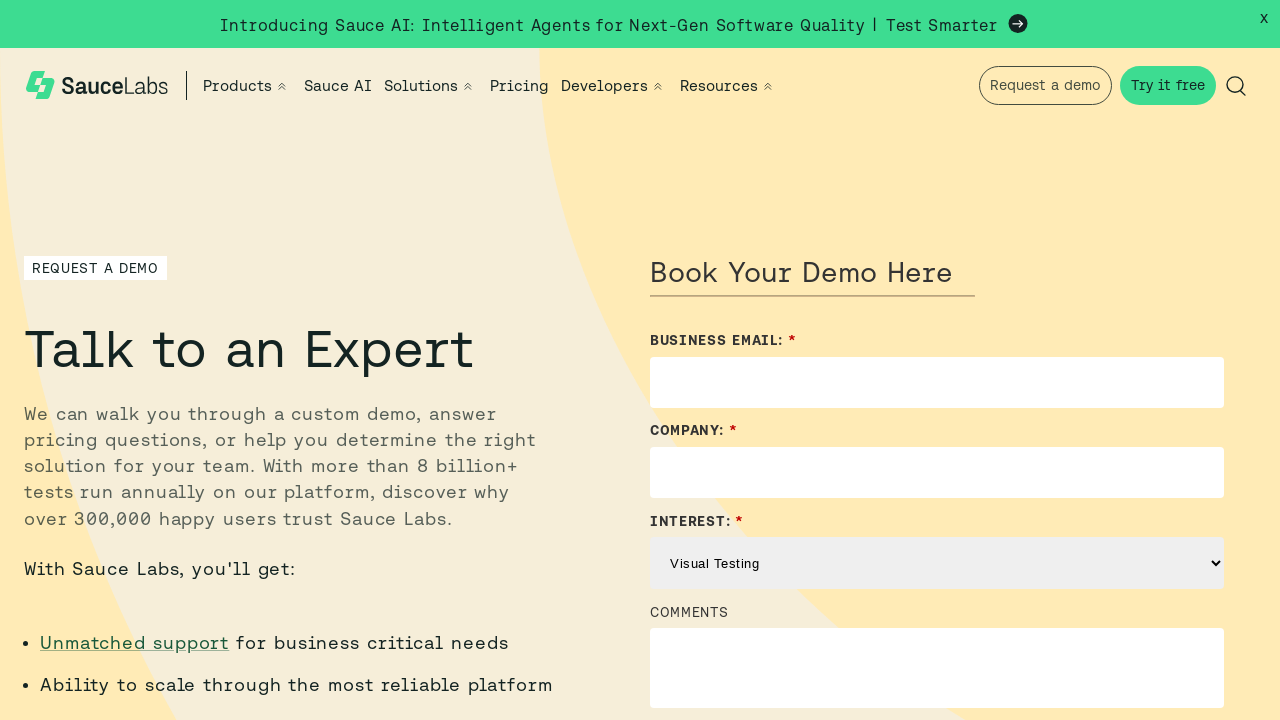